Tests drag and drop functionality by dragging an element and dropping it onto a target container

Starting URL: https://grotechminds.com/drag-and-drop/

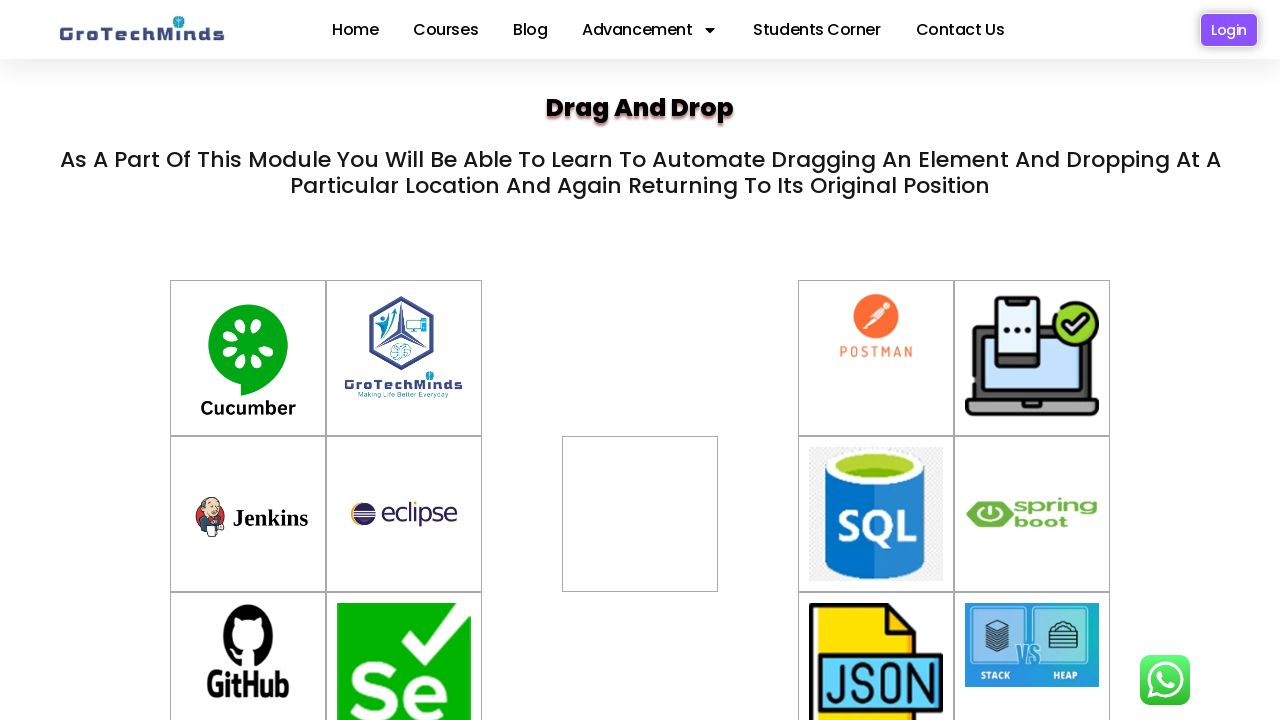

Located source element #drag2 for dragging
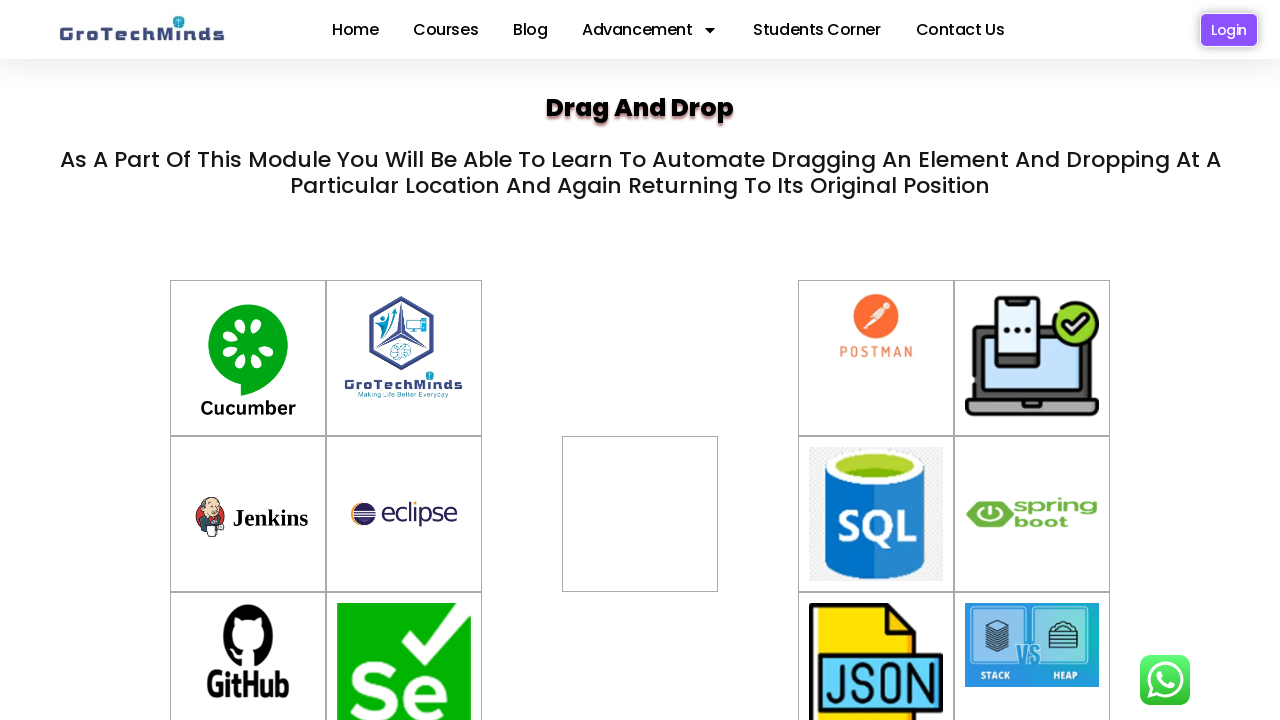

Located target element #div2 for dropping
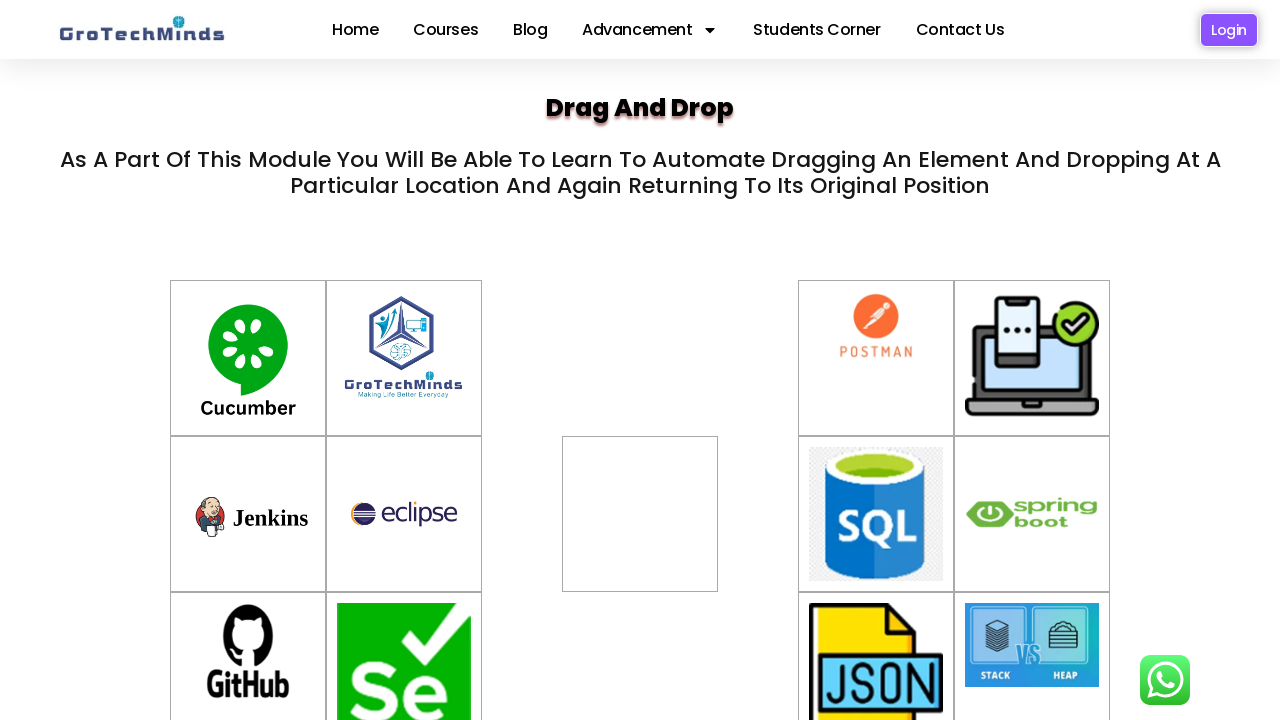

Dragged element #drag2 and dropped it onto target #div2 at (640, 514)
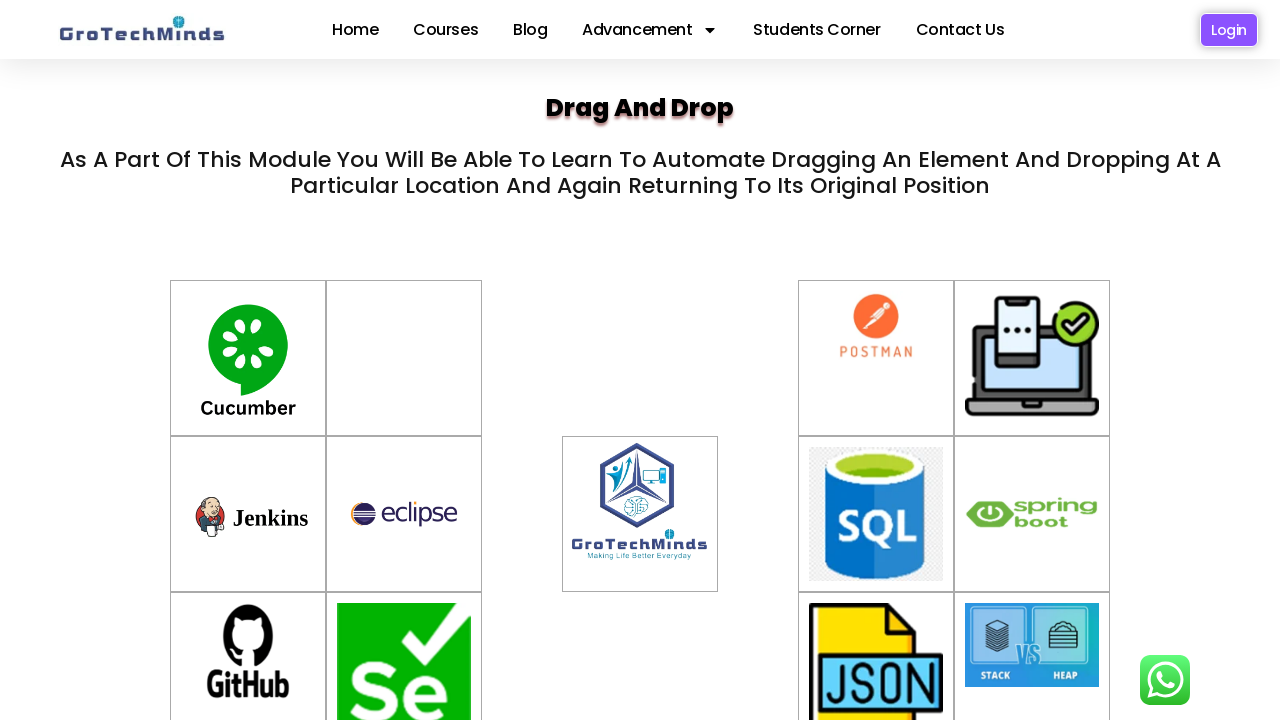

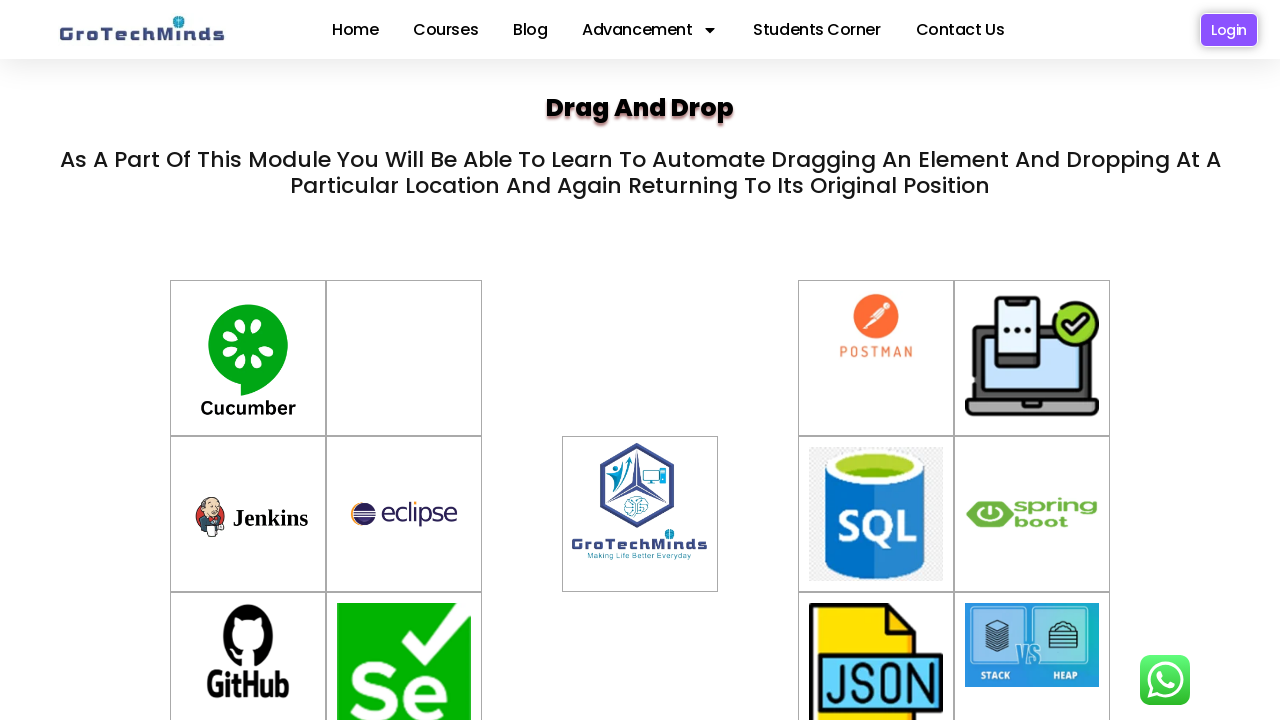